Scrolls down the page by 600 pixels using JavaScript execution

Starting URL: https://bonigarcia.dev/selenium-webdriver-java/long-page.html

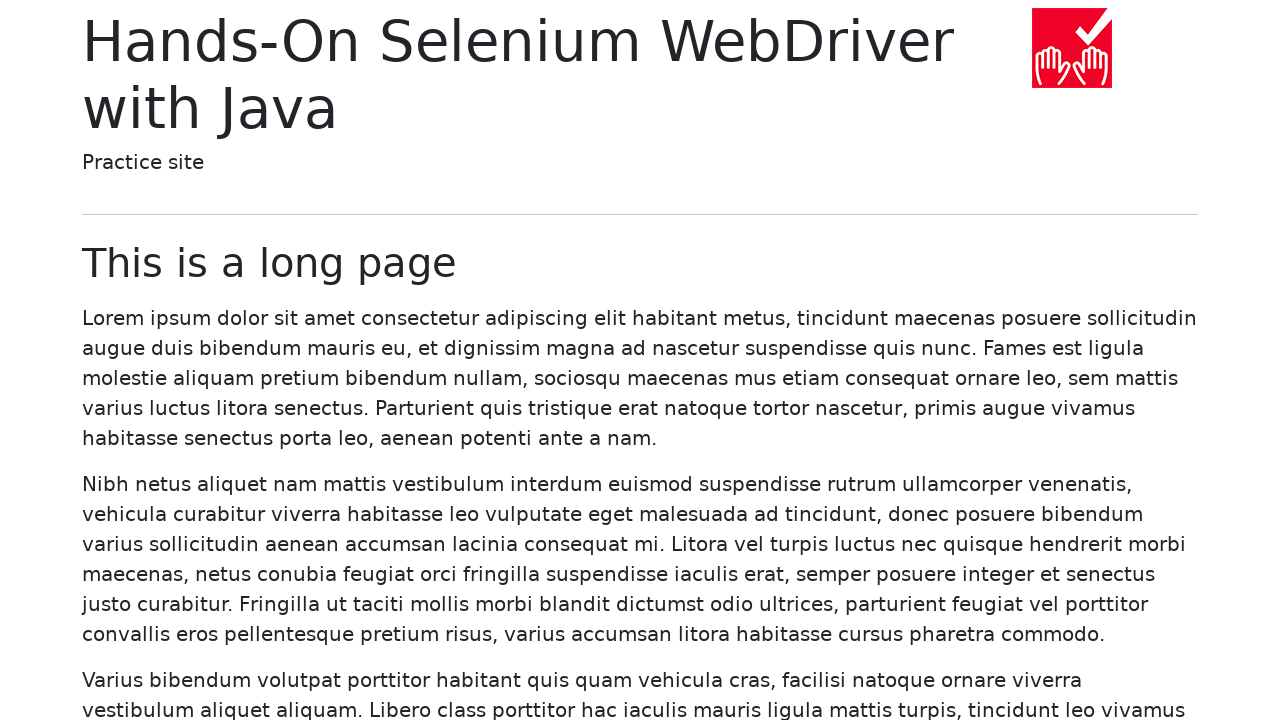

Navigated to long-page.html
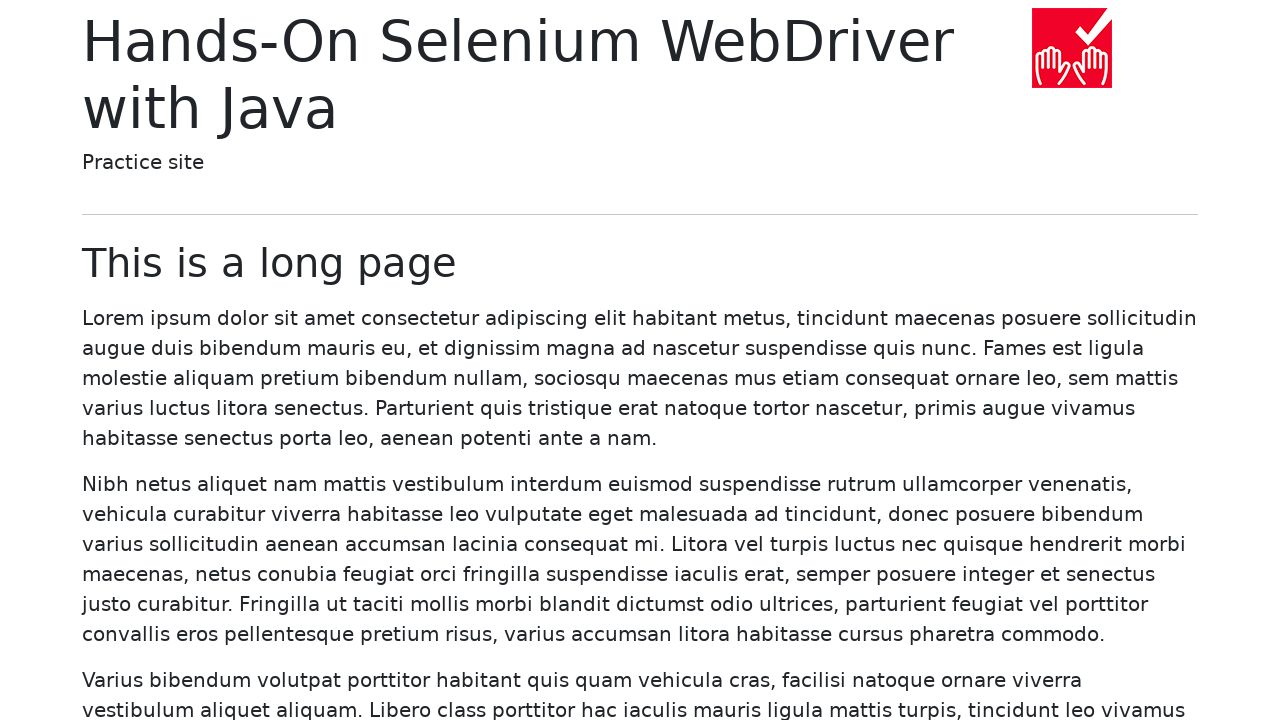

Scrolled down the page by 600 pixels using JavaScript
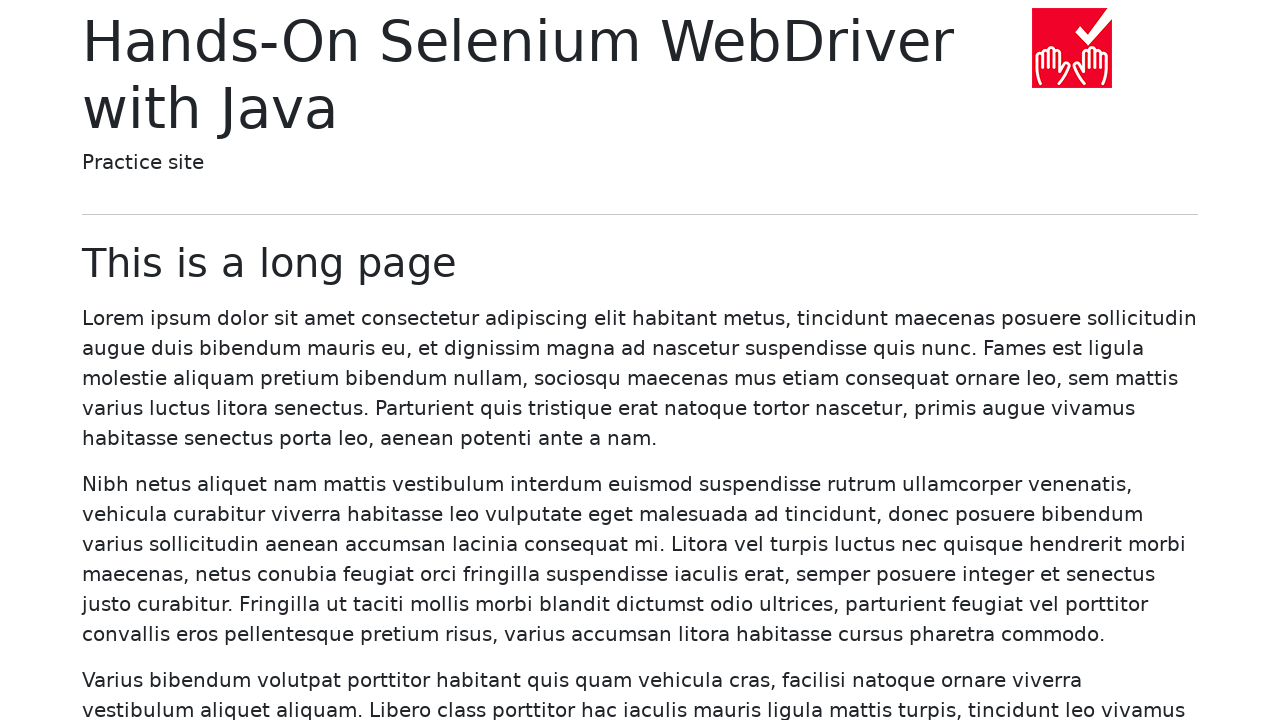

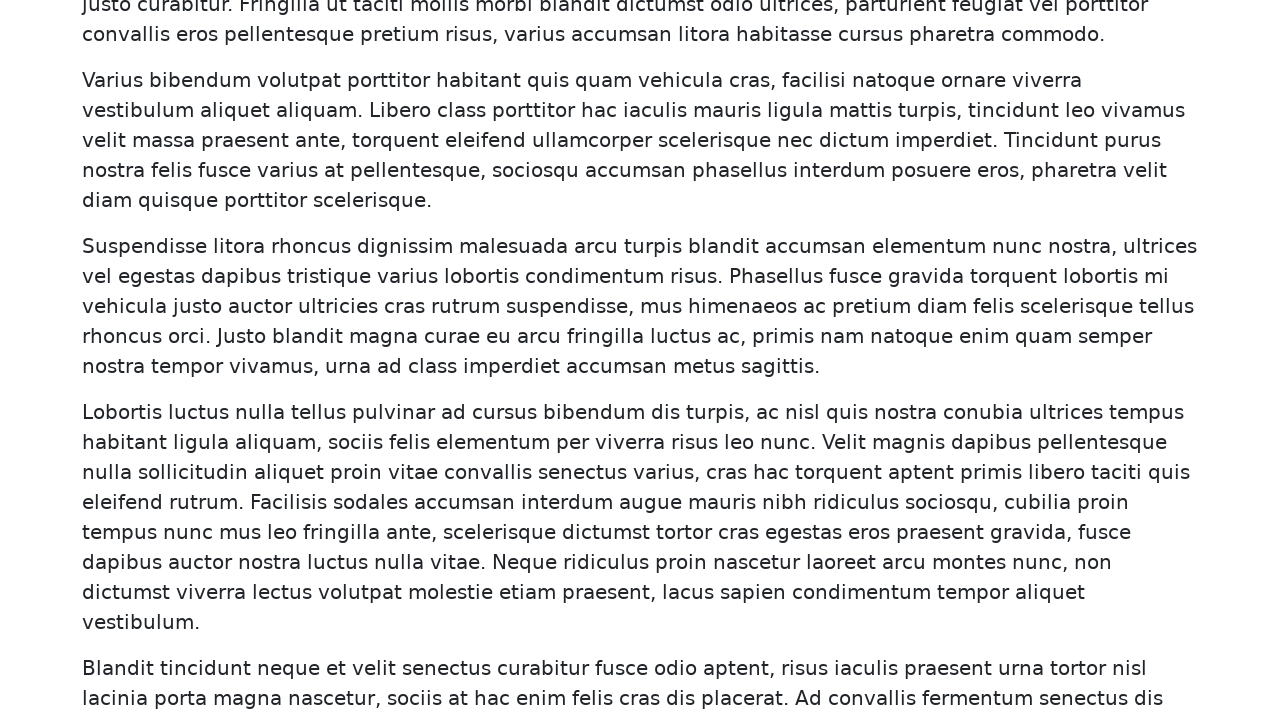